Opens the Flipkart homepage and verifies the page loads successfully by waiting for it to be ready.

Starting URL: https://www.flipkart.com/

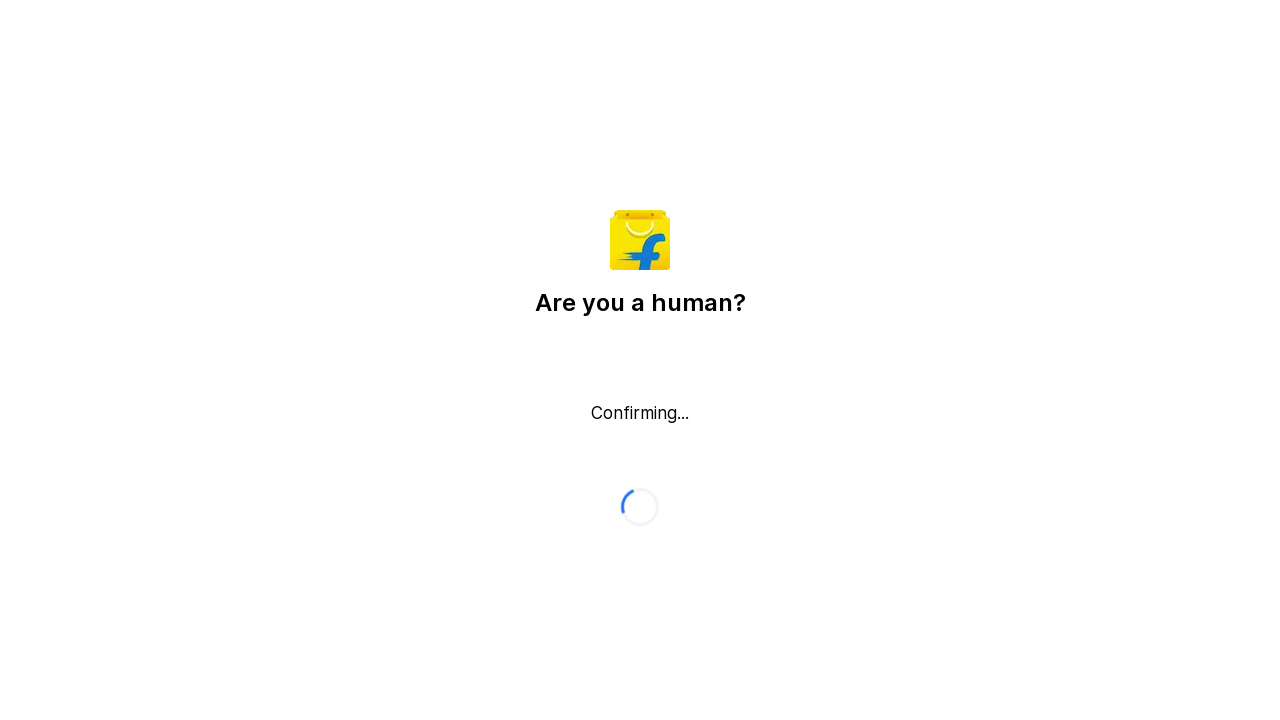

Waited for DOM content to load on Flipkart homepage
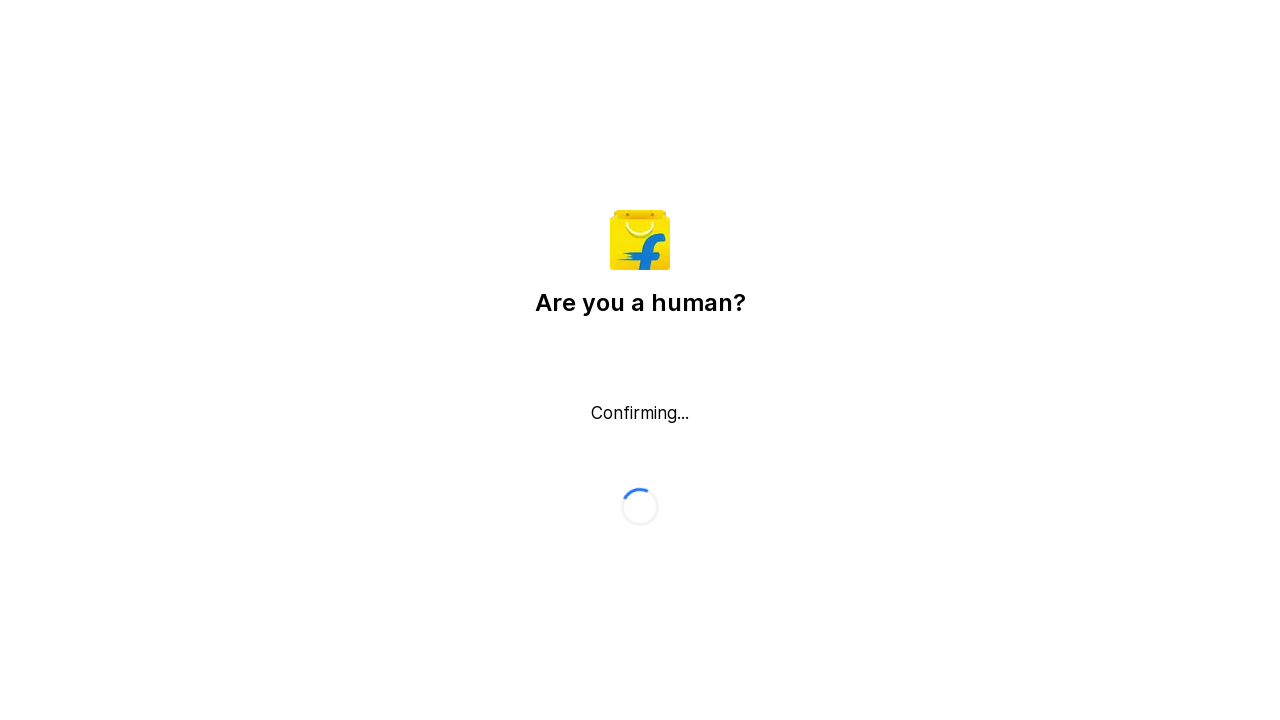

Verified page body element is visible and ready
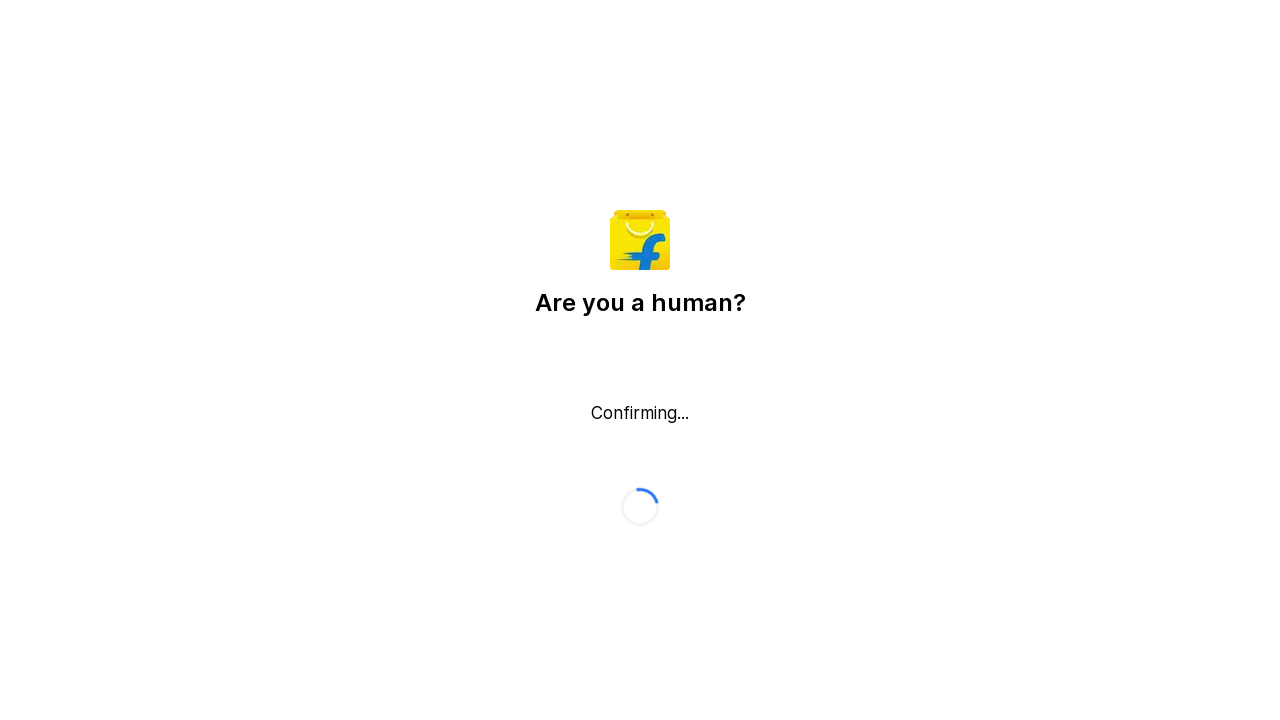

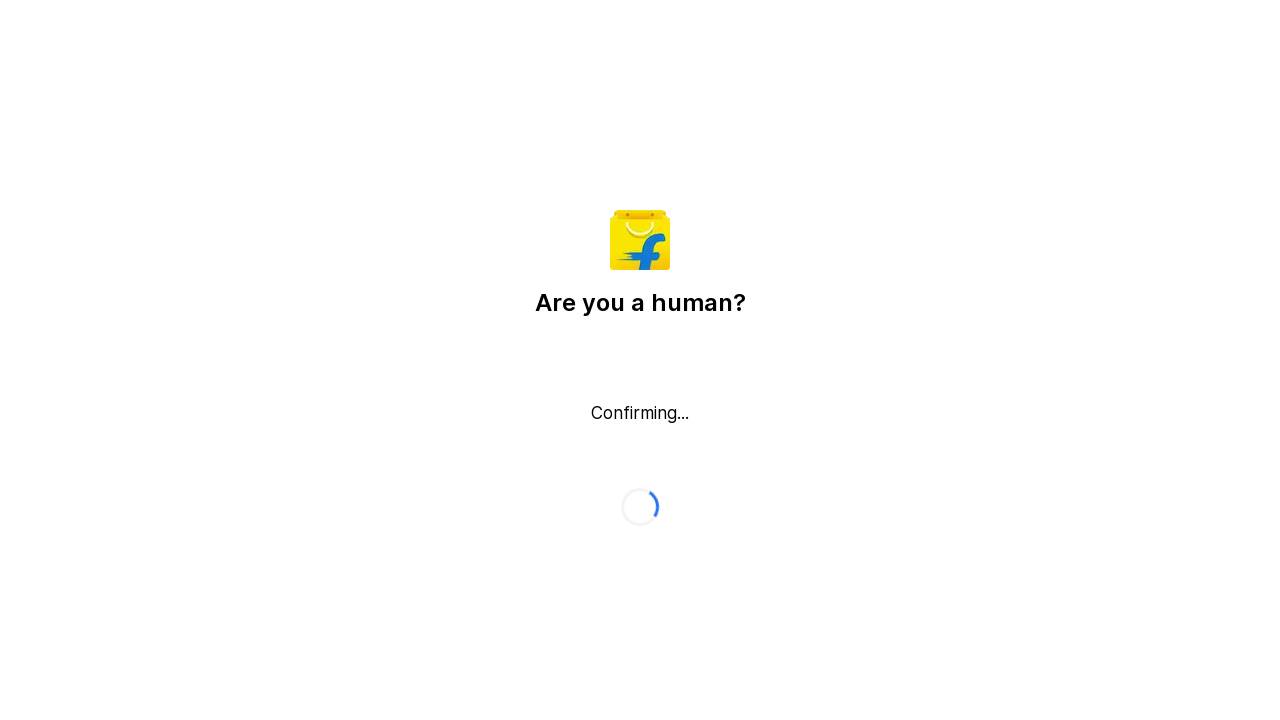